Verifies that form elements have associated labels for accessibility

Starting URL: https://ecommerce-playground.lambdatest.io/

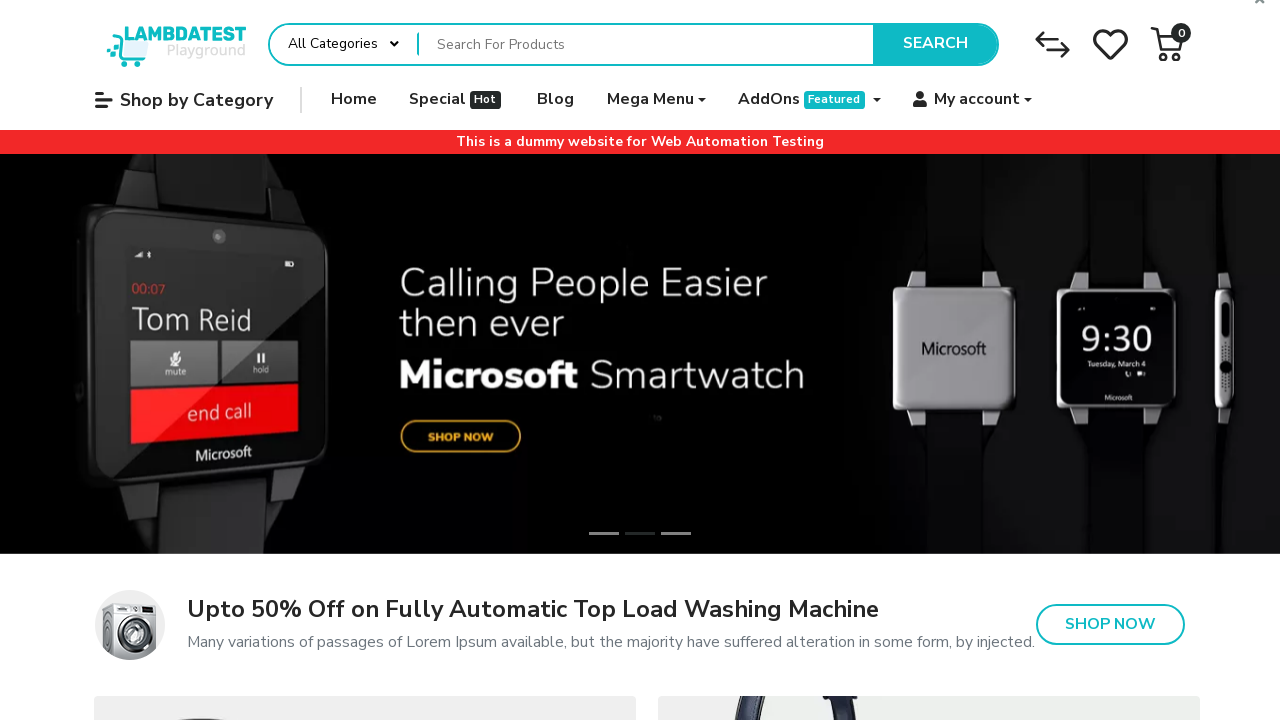

Retrieved all form control elements (input, select, textarea)
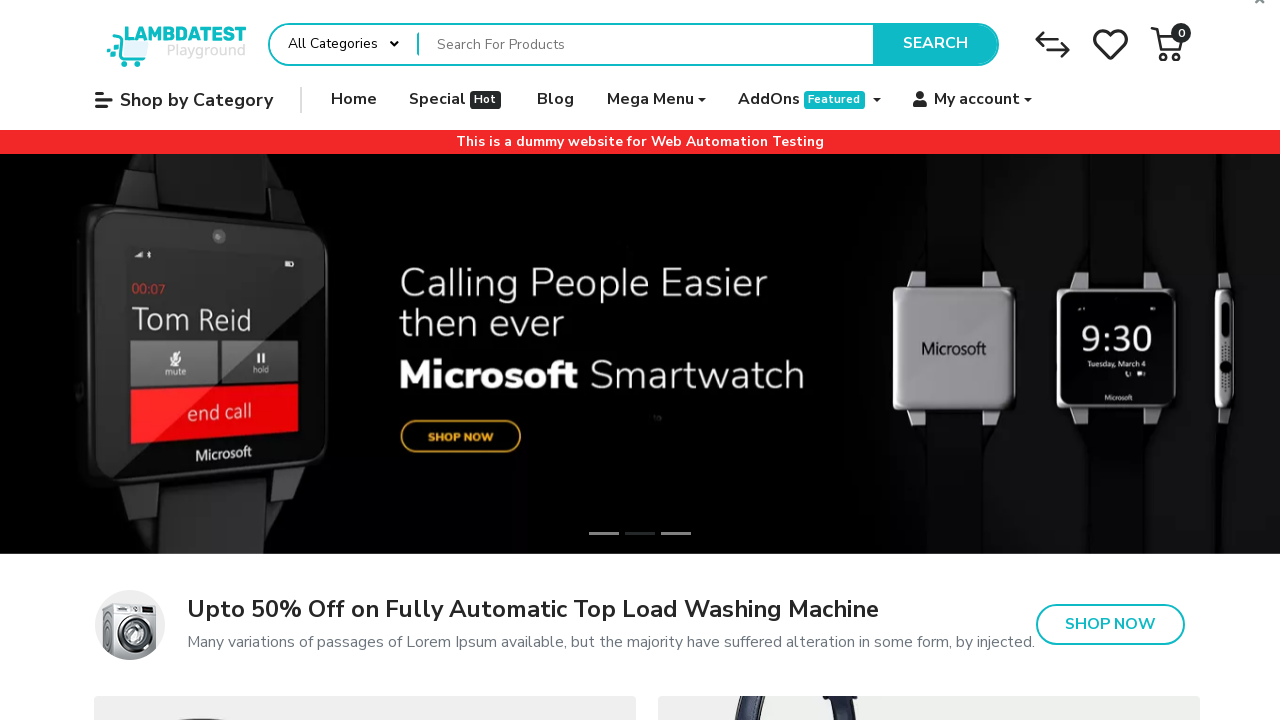

Retrieved ID attribute from form control
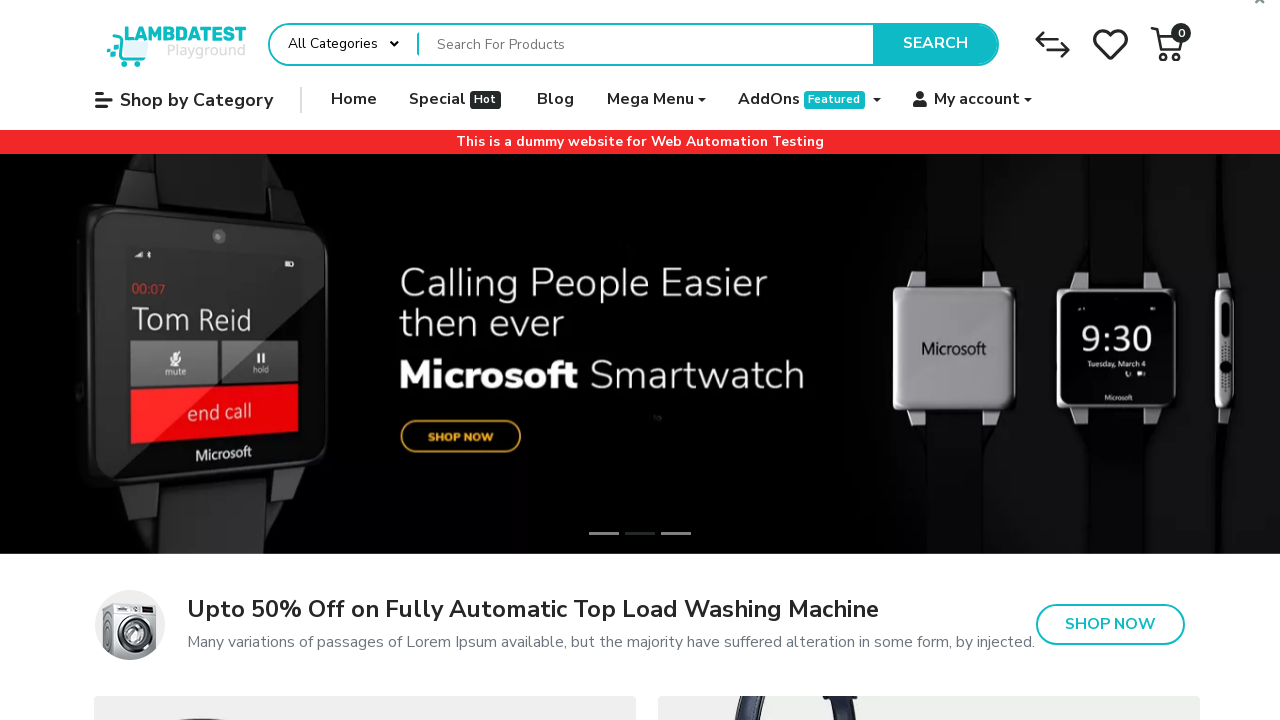

Retrieved type attribute from form control
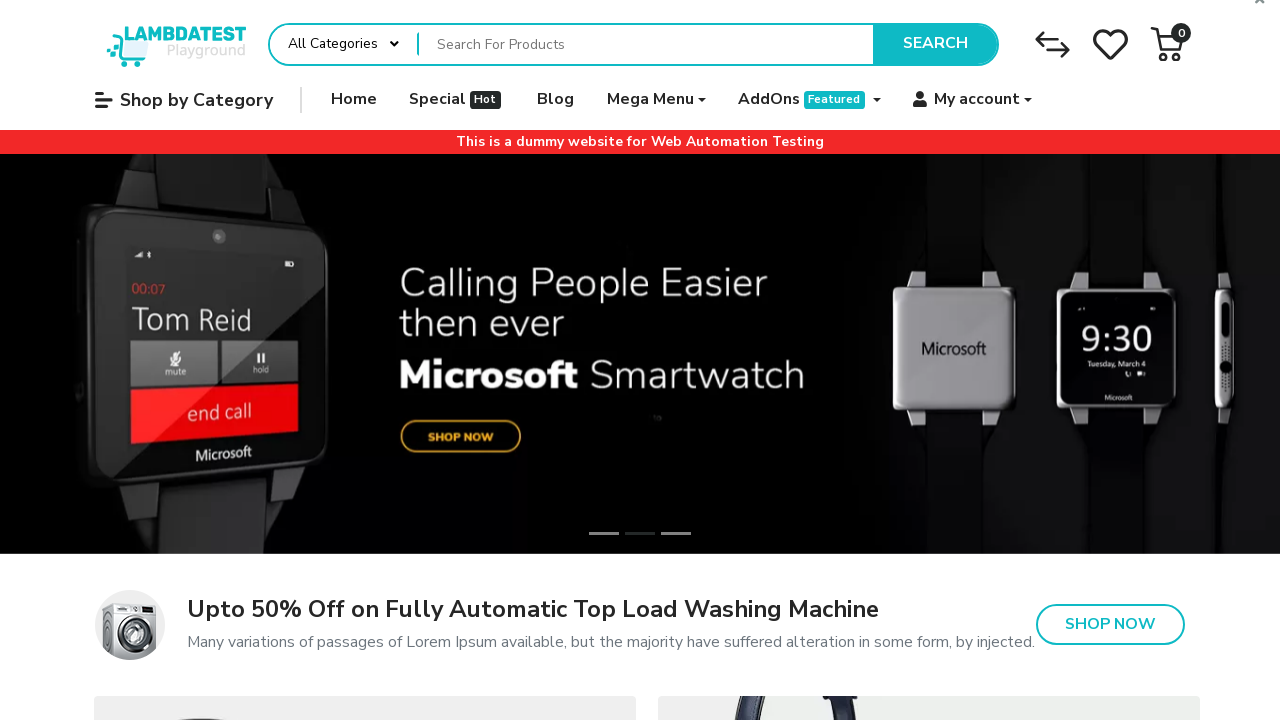

Skipped hidden input control
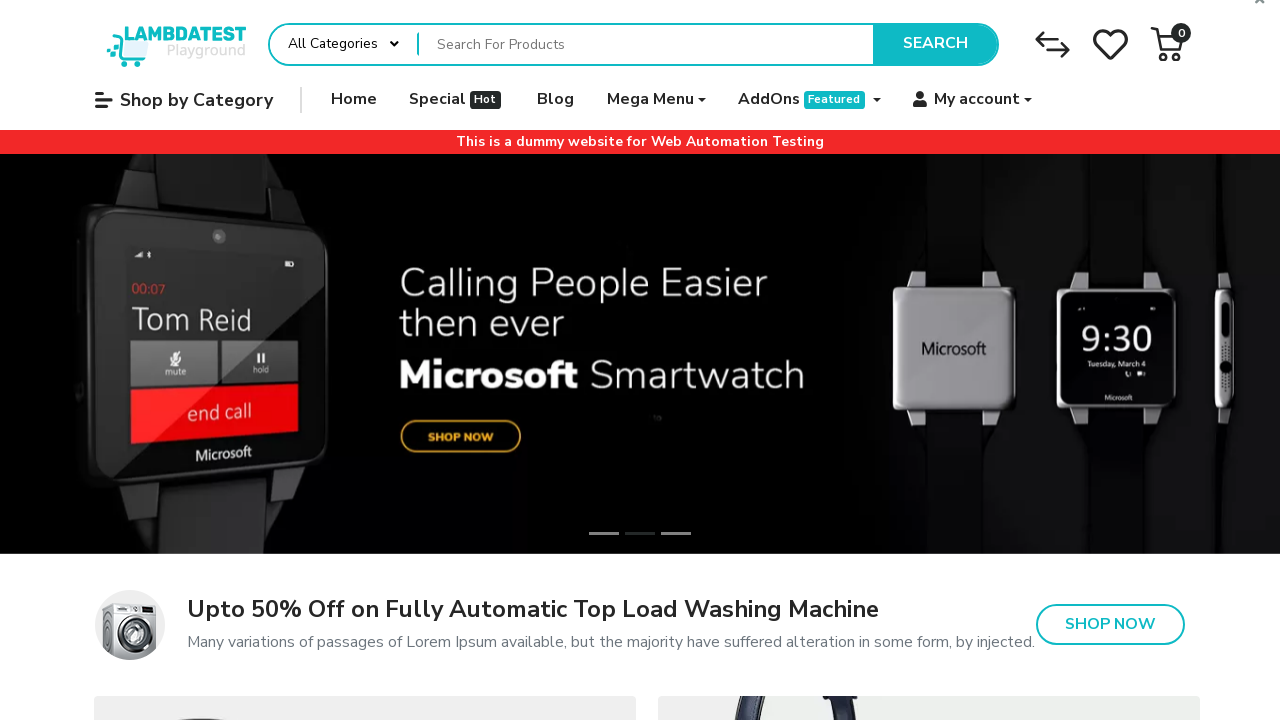

Retrieved ID attribute from form control
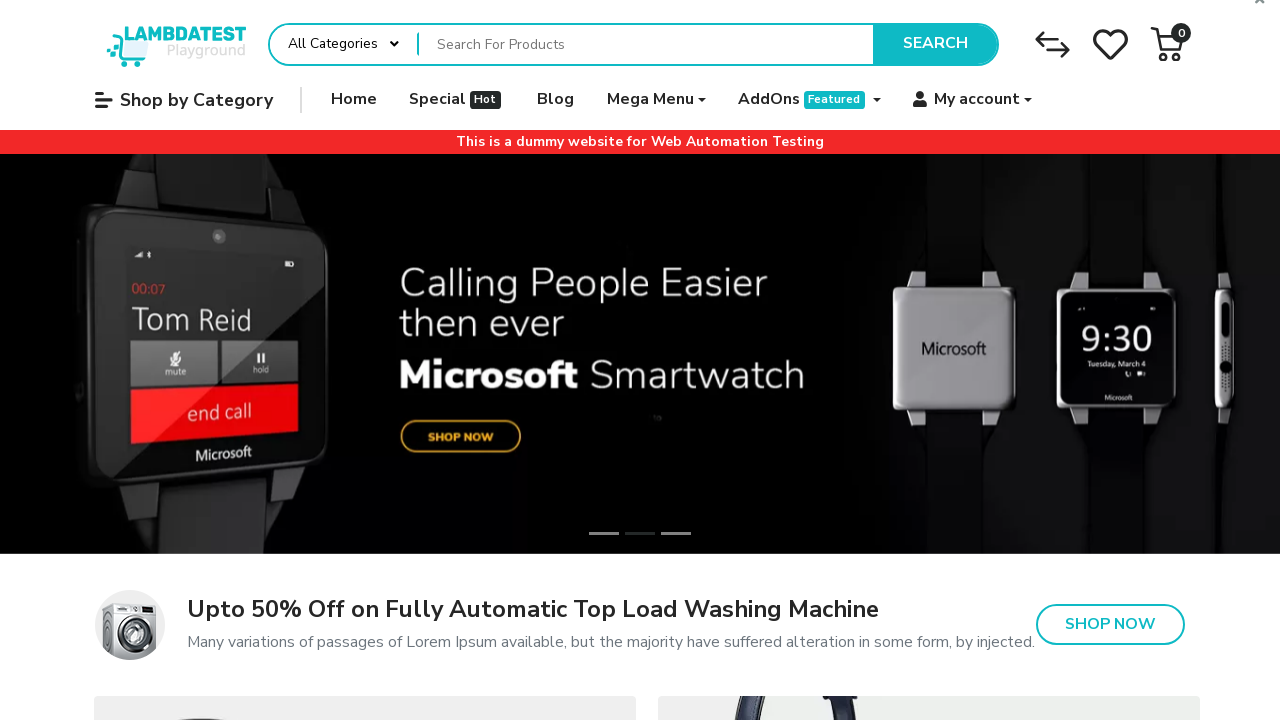

Retrieved type attribute from form control
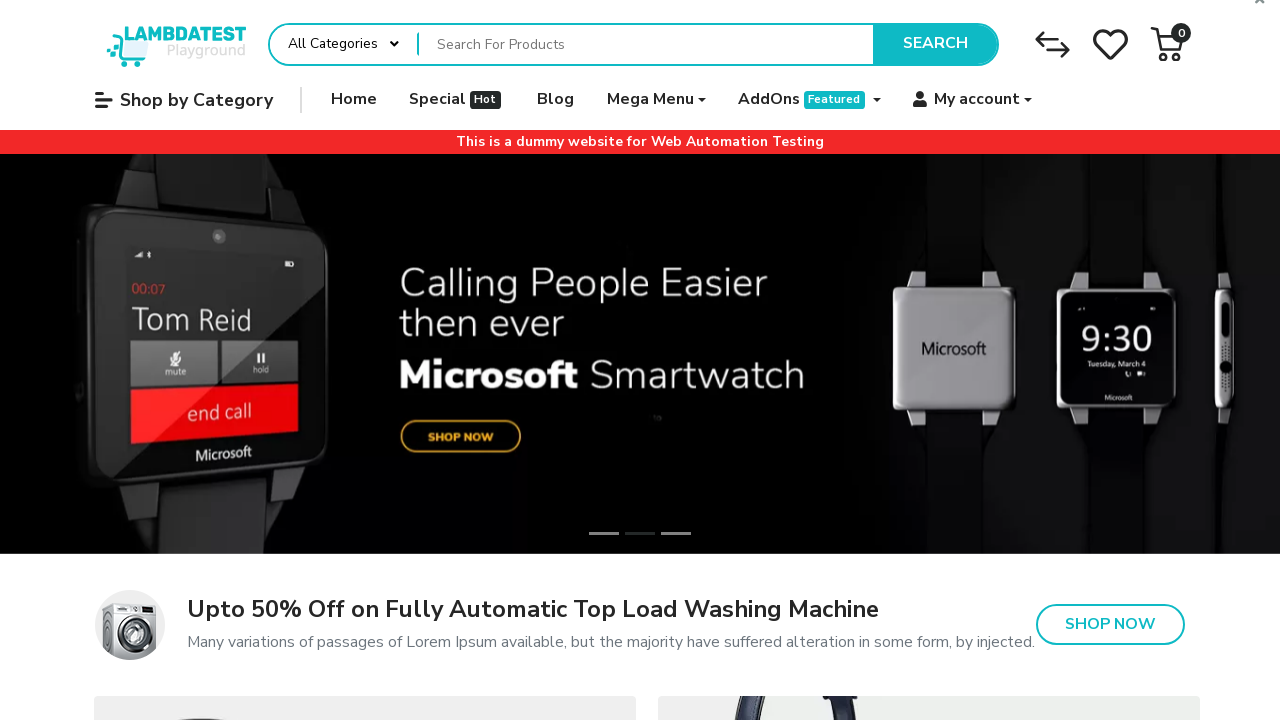

Skipped hidden input control
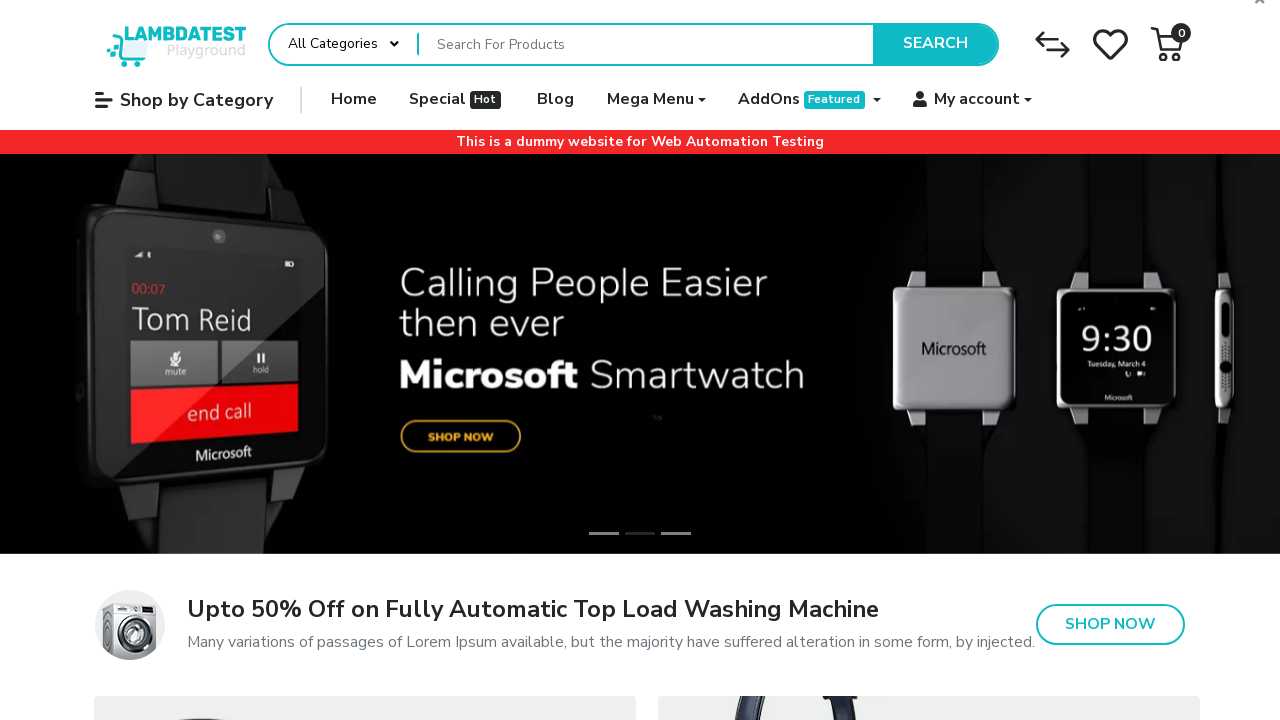

Retrieved ID attribute from form control
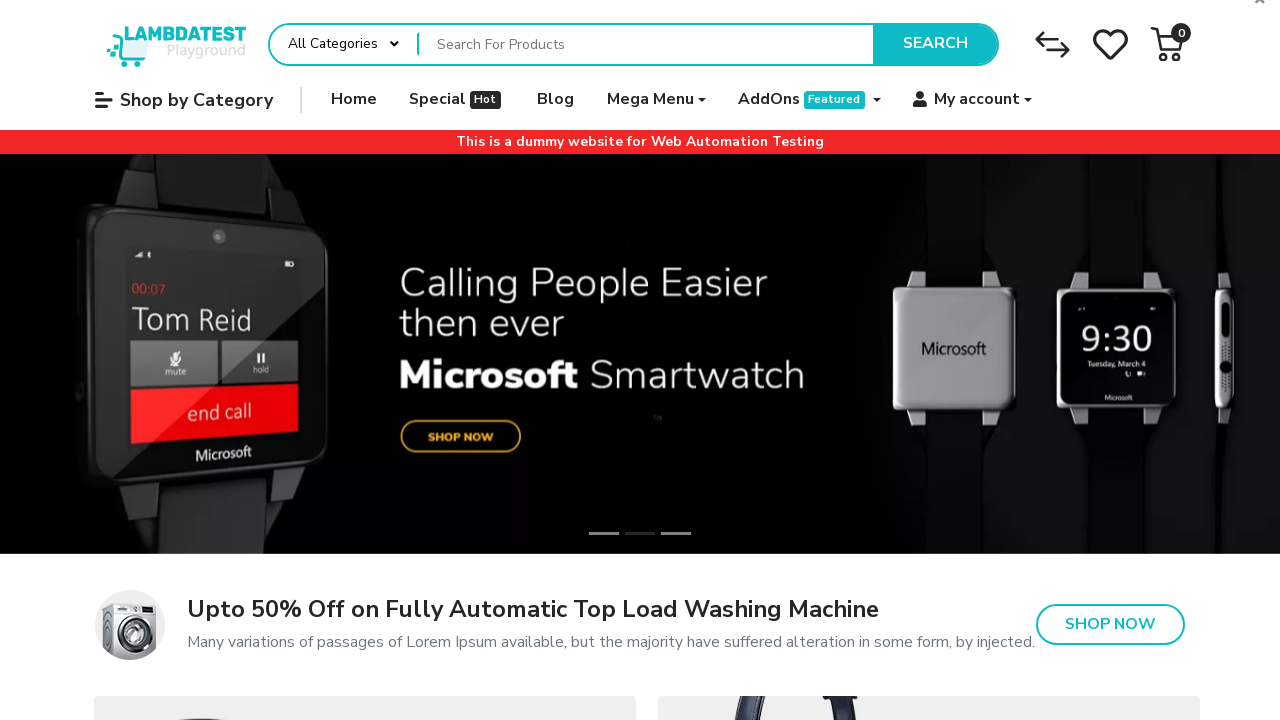

Retrieved type attribute from form control
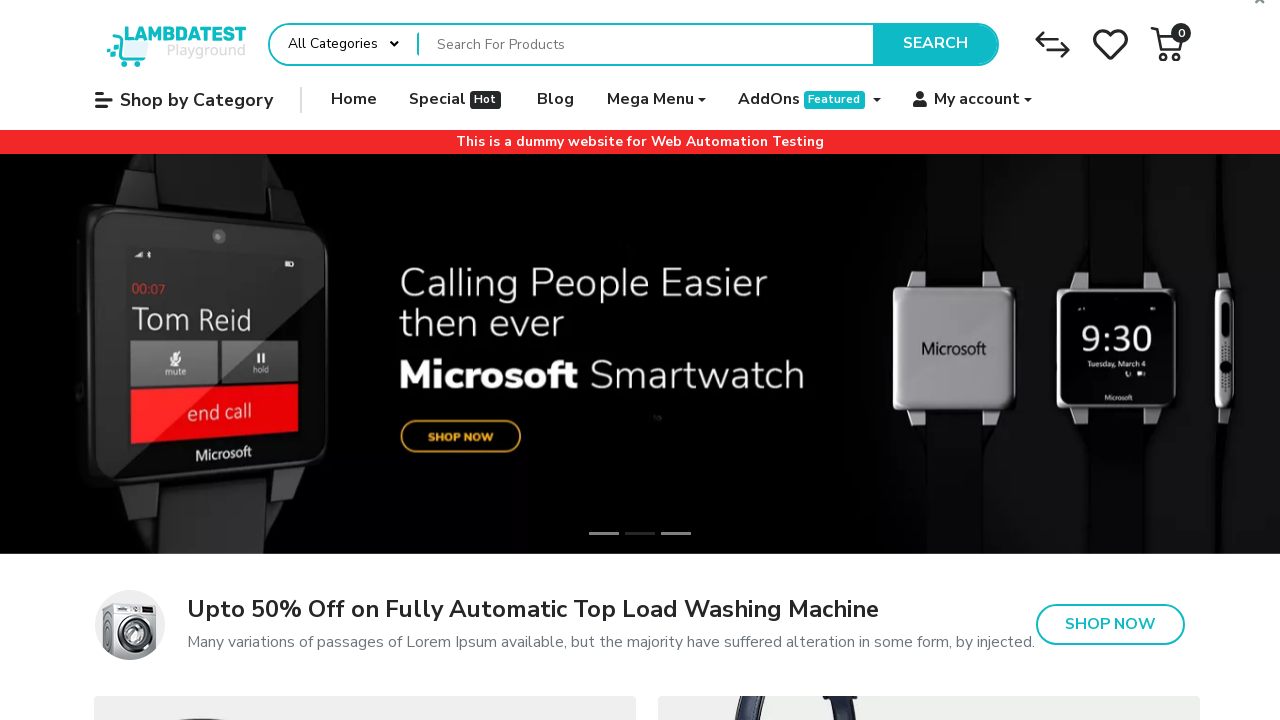

Retrieved ID attribute from form control
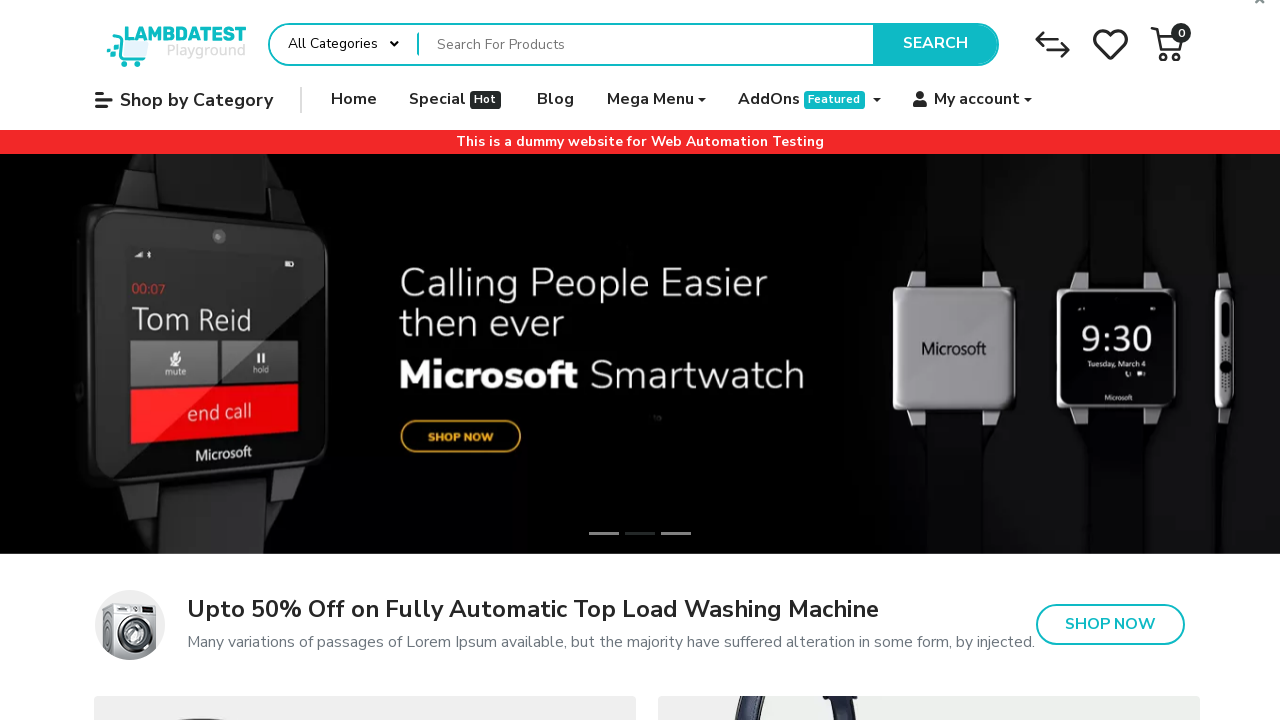

Retrieved type attribute from form control
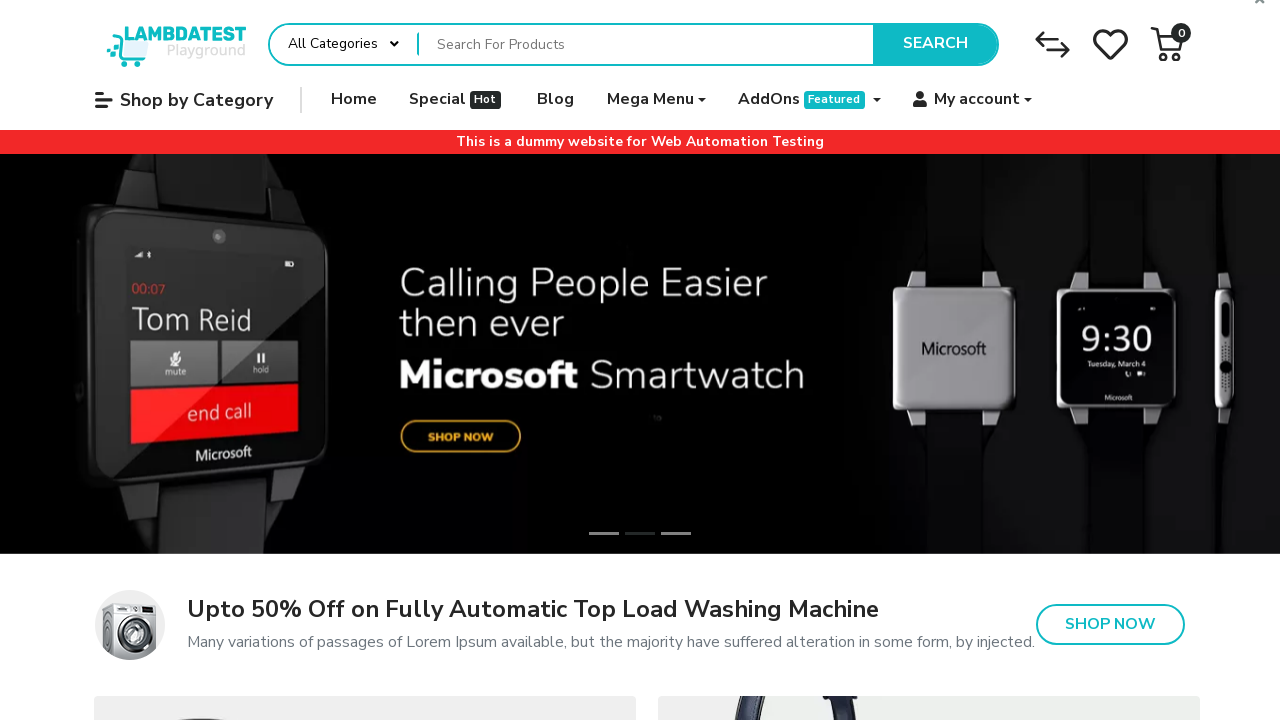

Skipped hidden input control
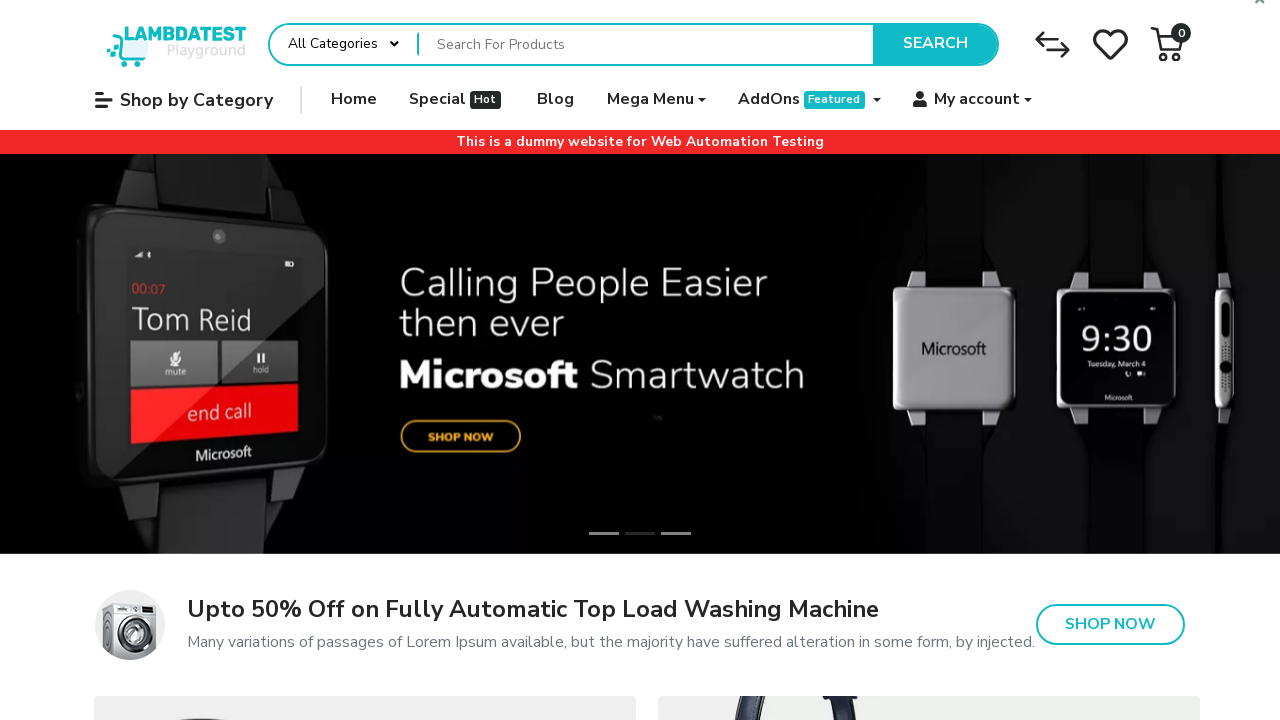

Retrieved ID attribute from form control
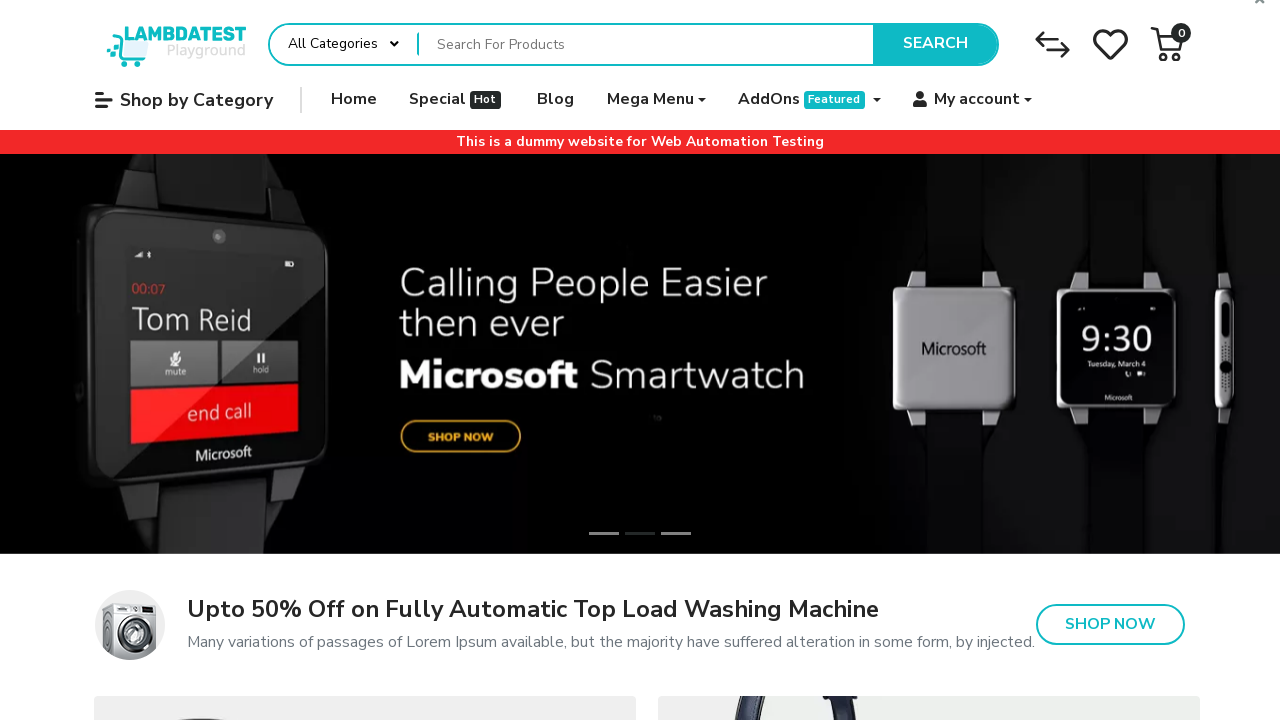

Retrieved type attribute from form control
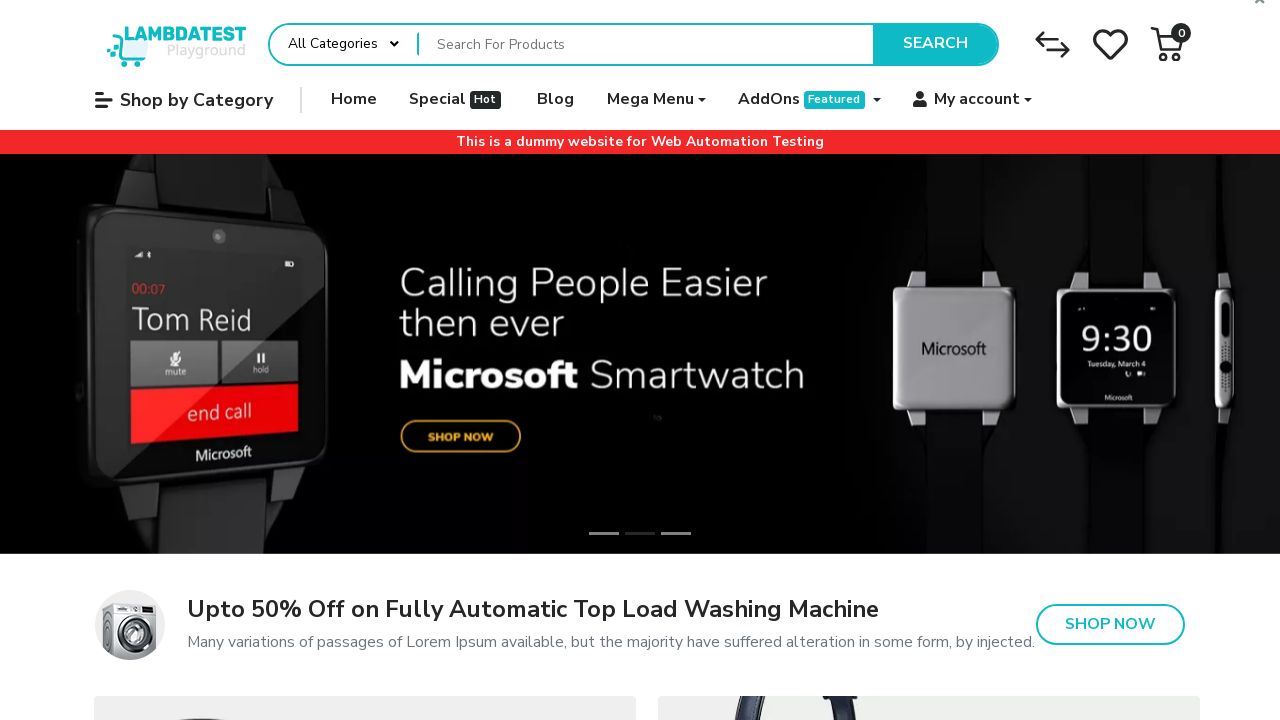

Skipped hidden input control
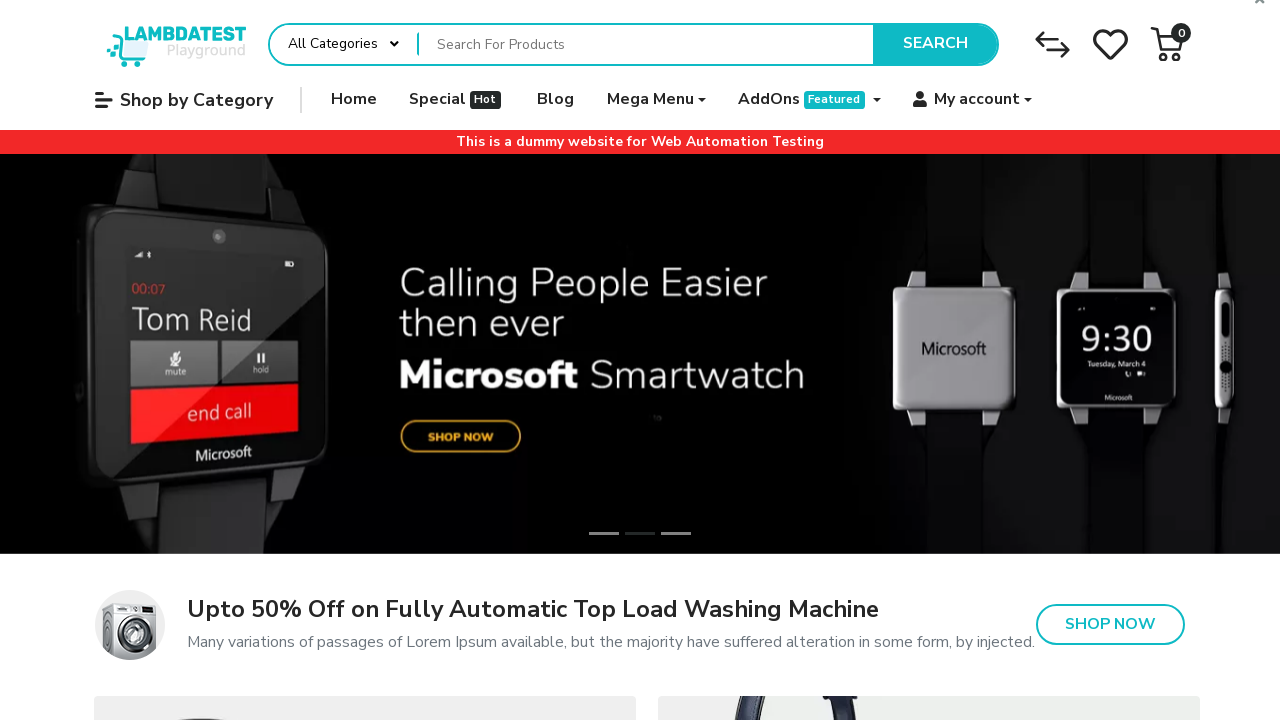

Retrieved ID attribute from form control
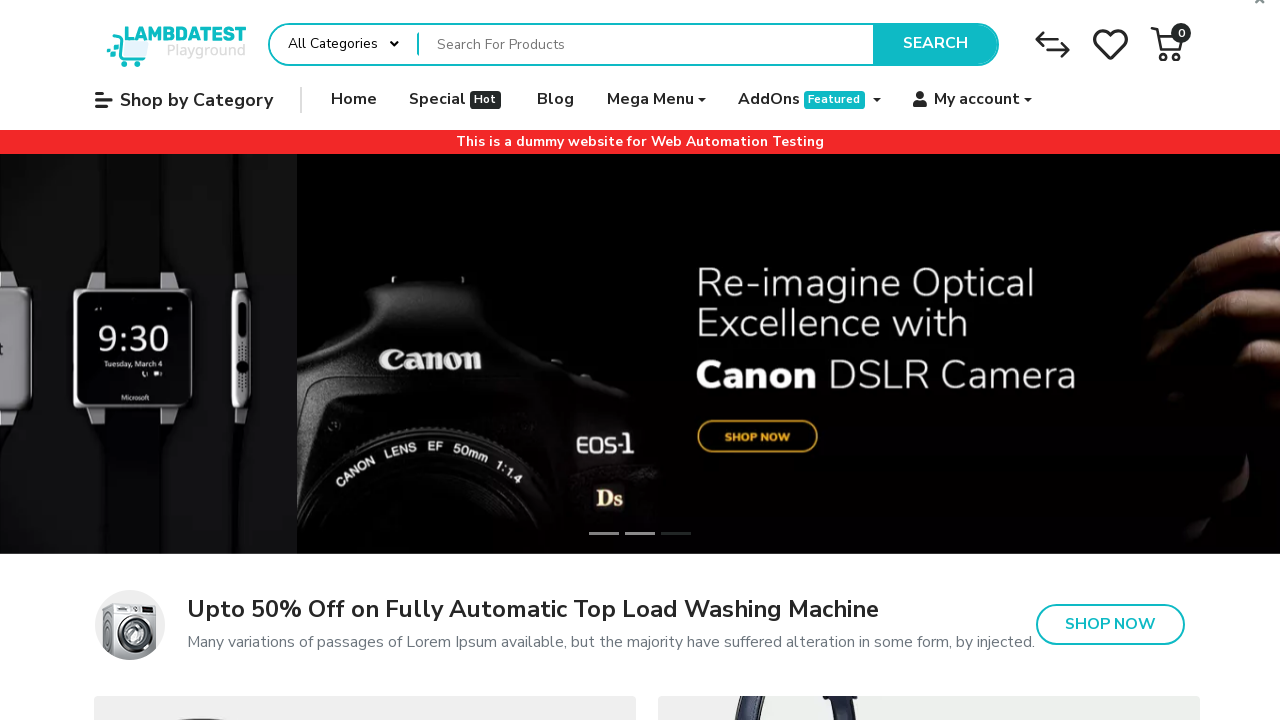

Retrieved type attribute from form control
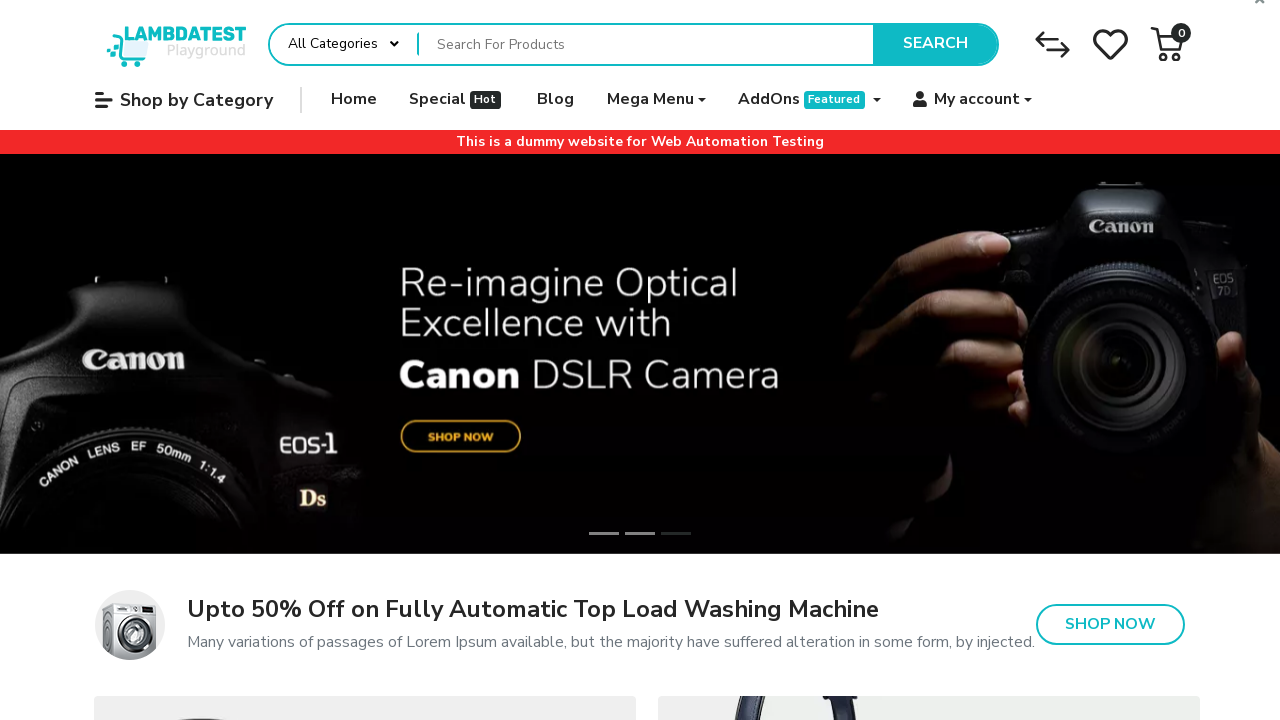

Retrieved ID attribute from form control
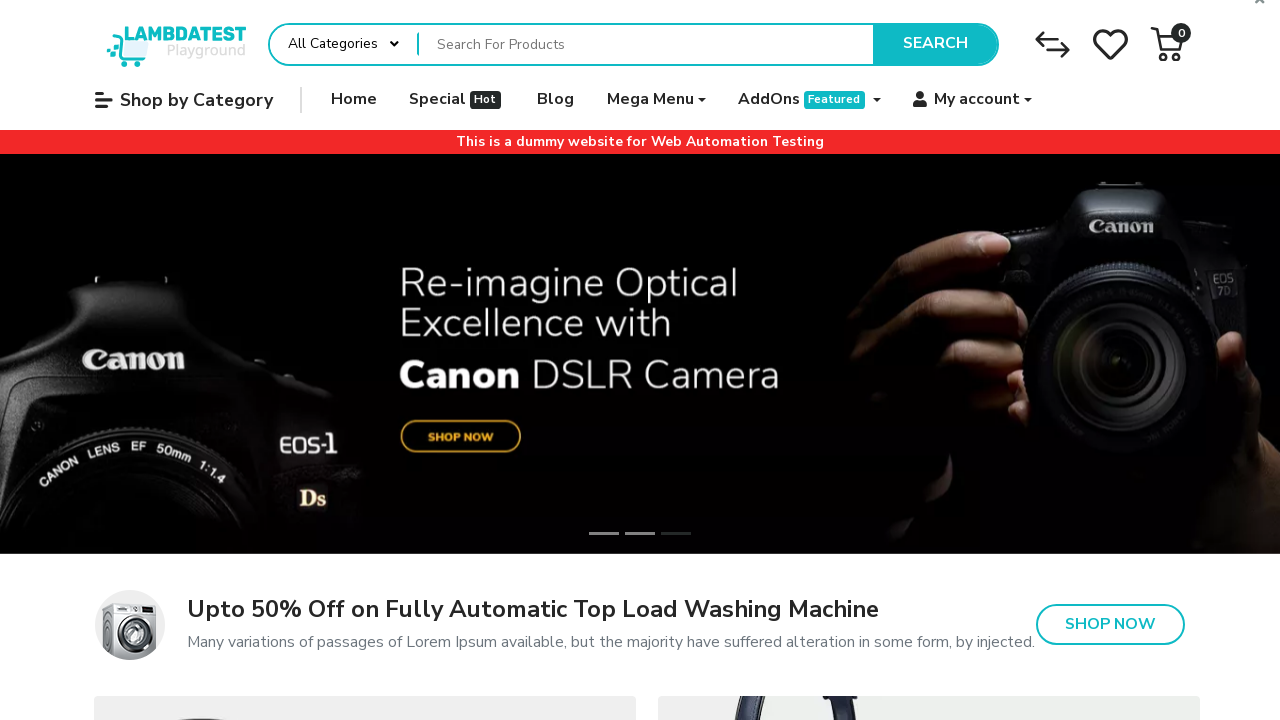

Retrieved type attribute from form control
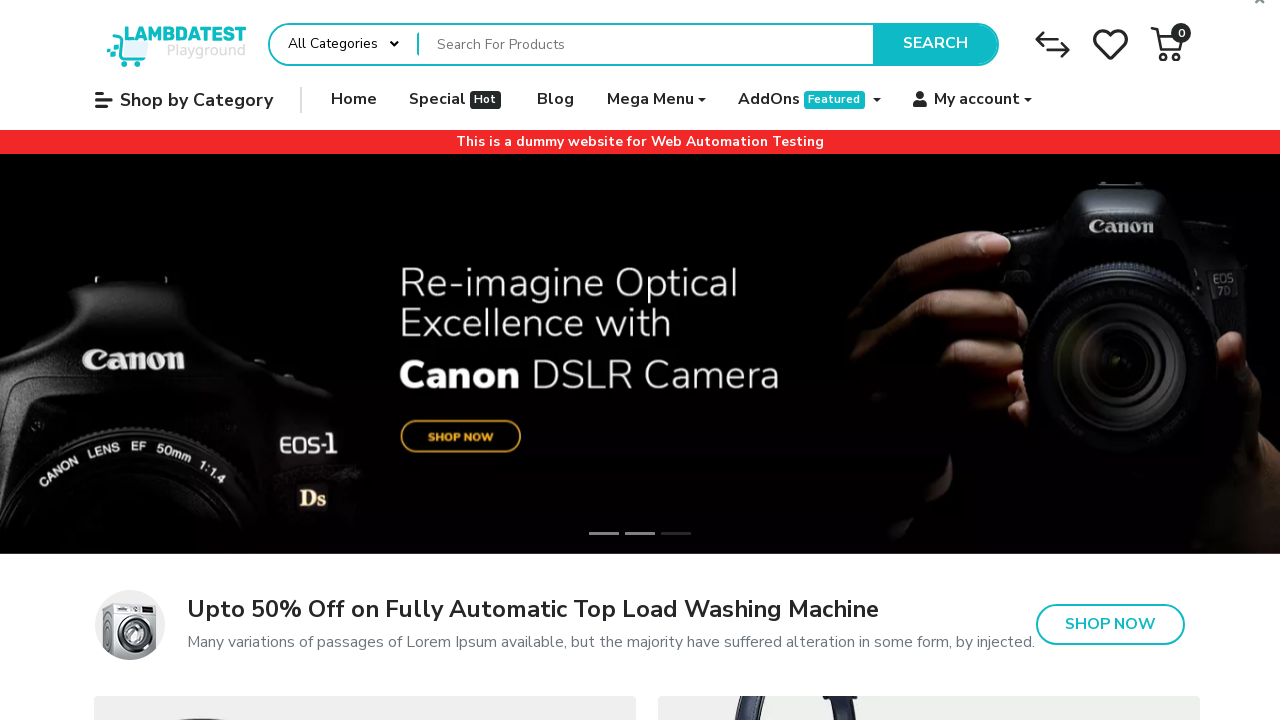

Skipped hidden input control
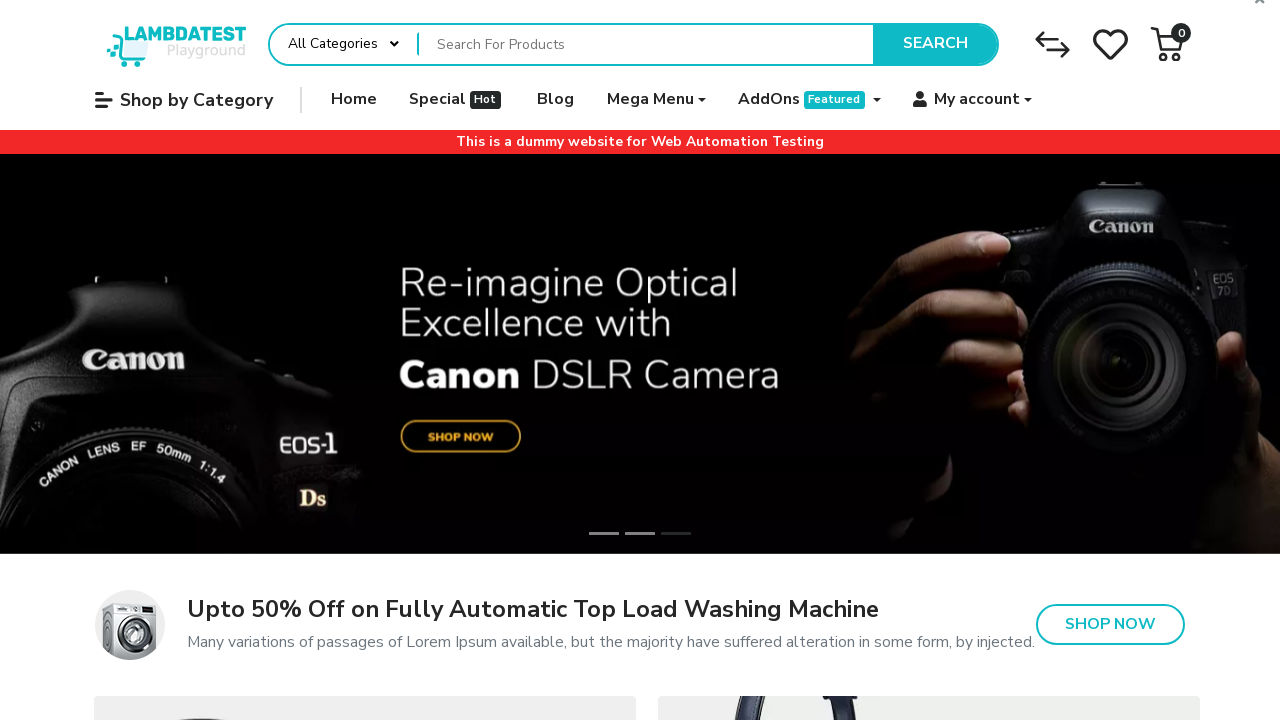

Retrieved ID attribute from form control
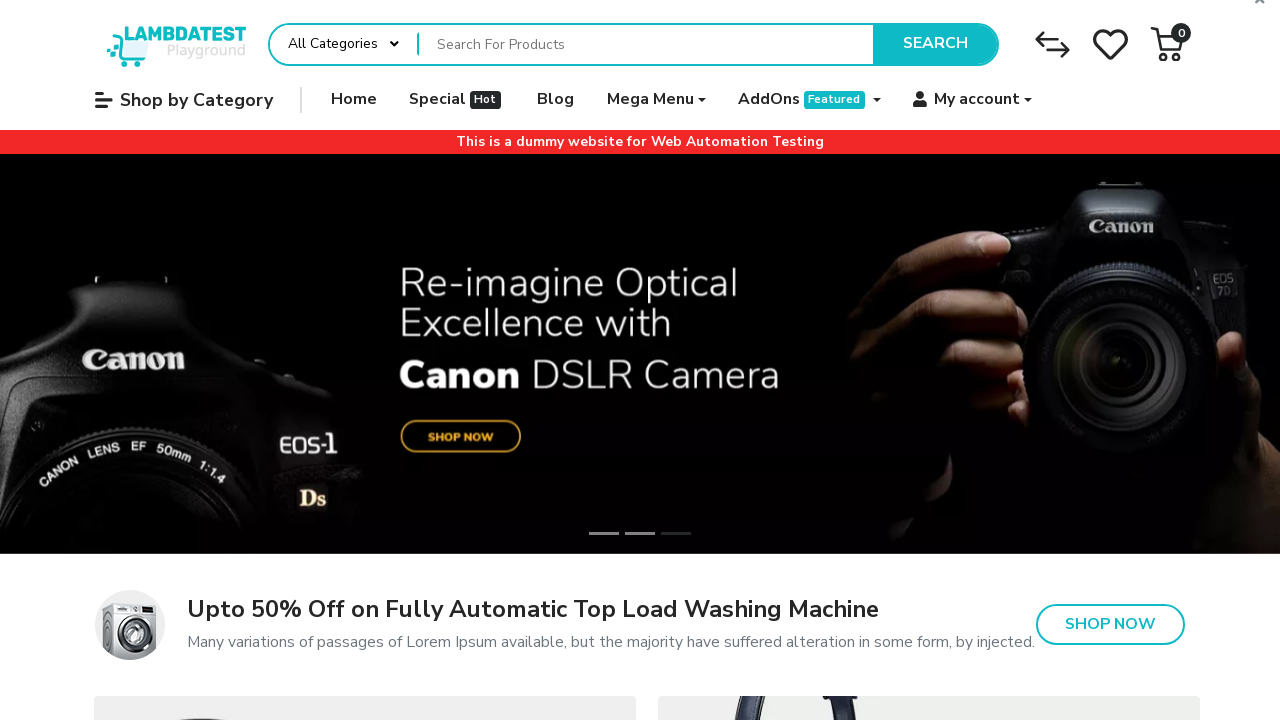

Retrieved type attribute from form control
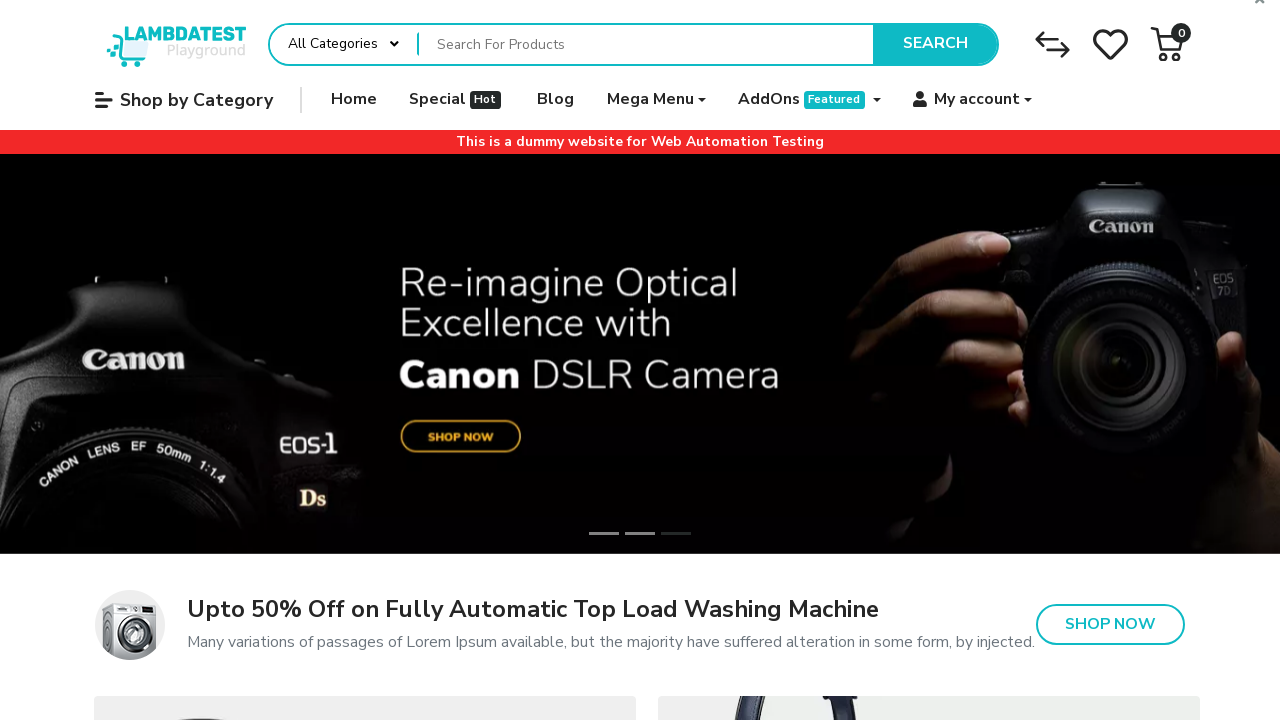

Skipped hidden input control
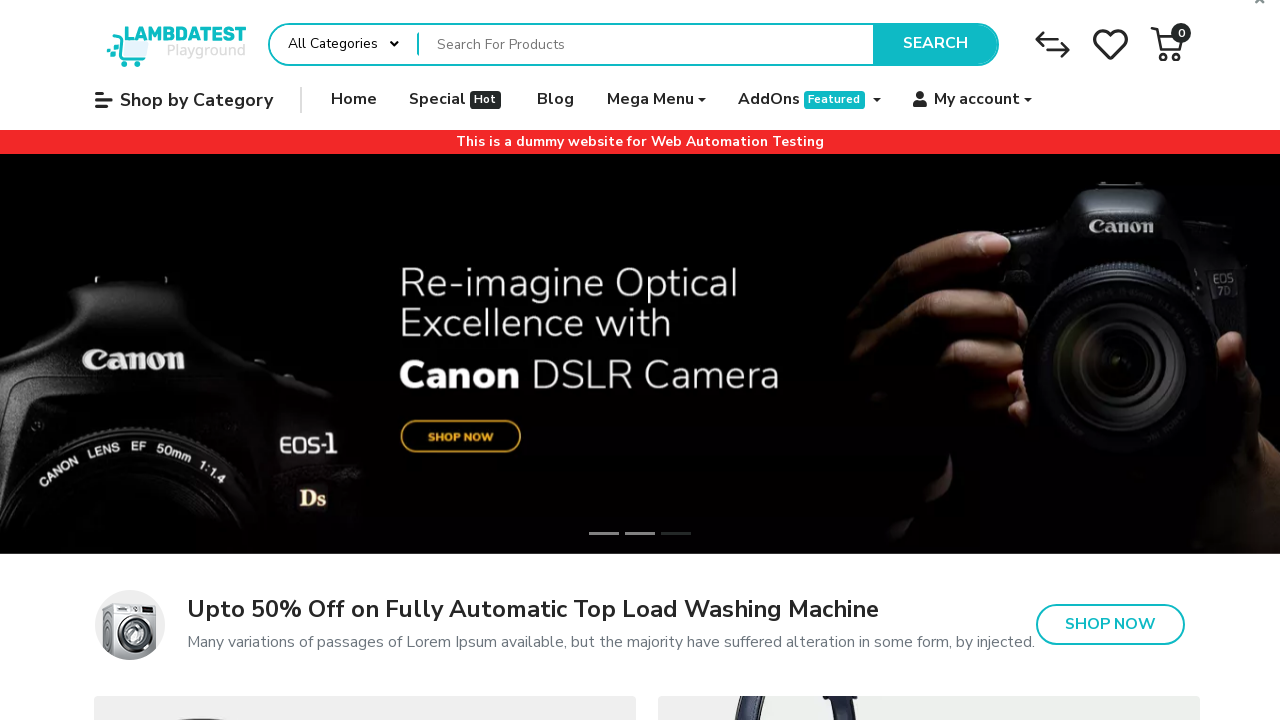

Retrieved ID attribute from form control
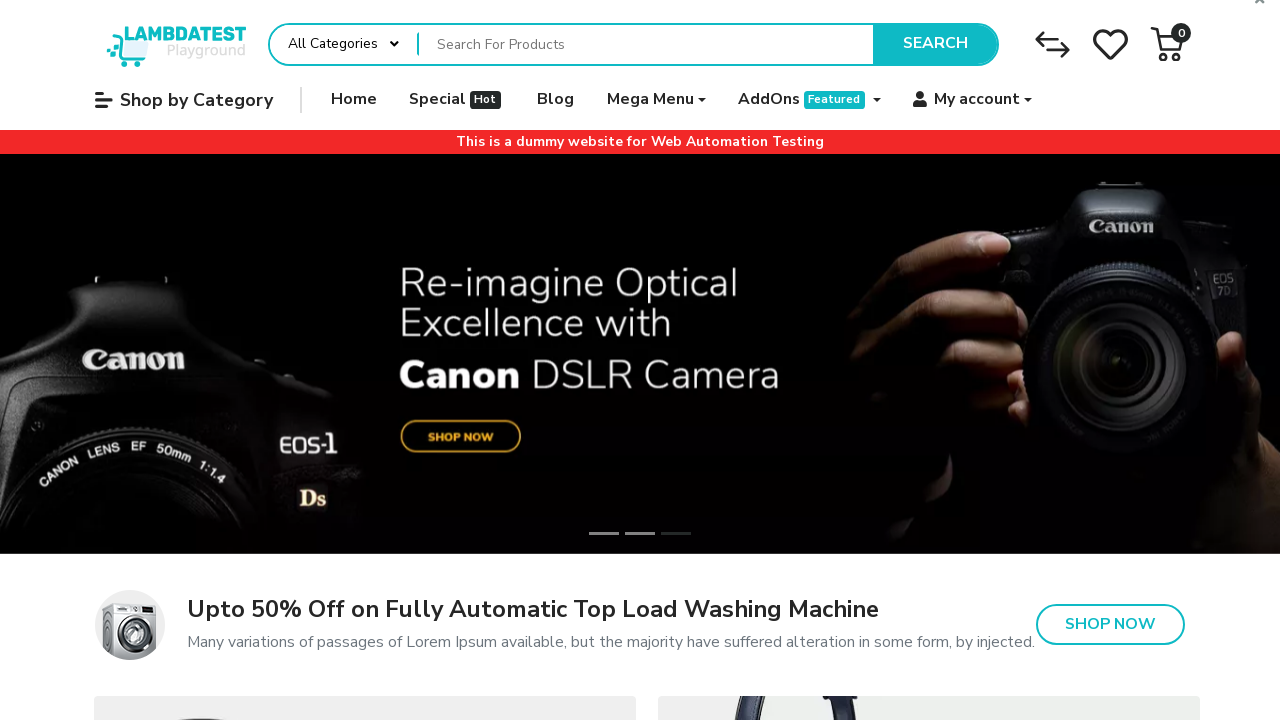

Retrieved type attribute from form control
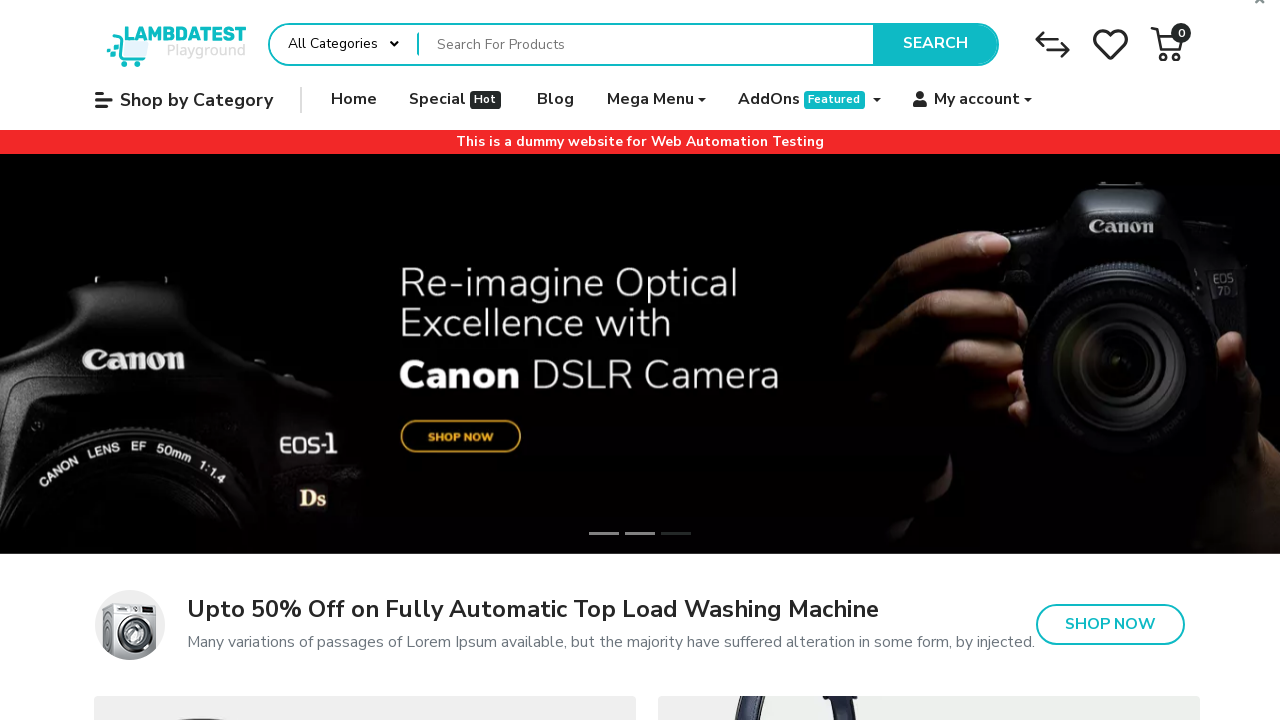

Skipped hidden input control
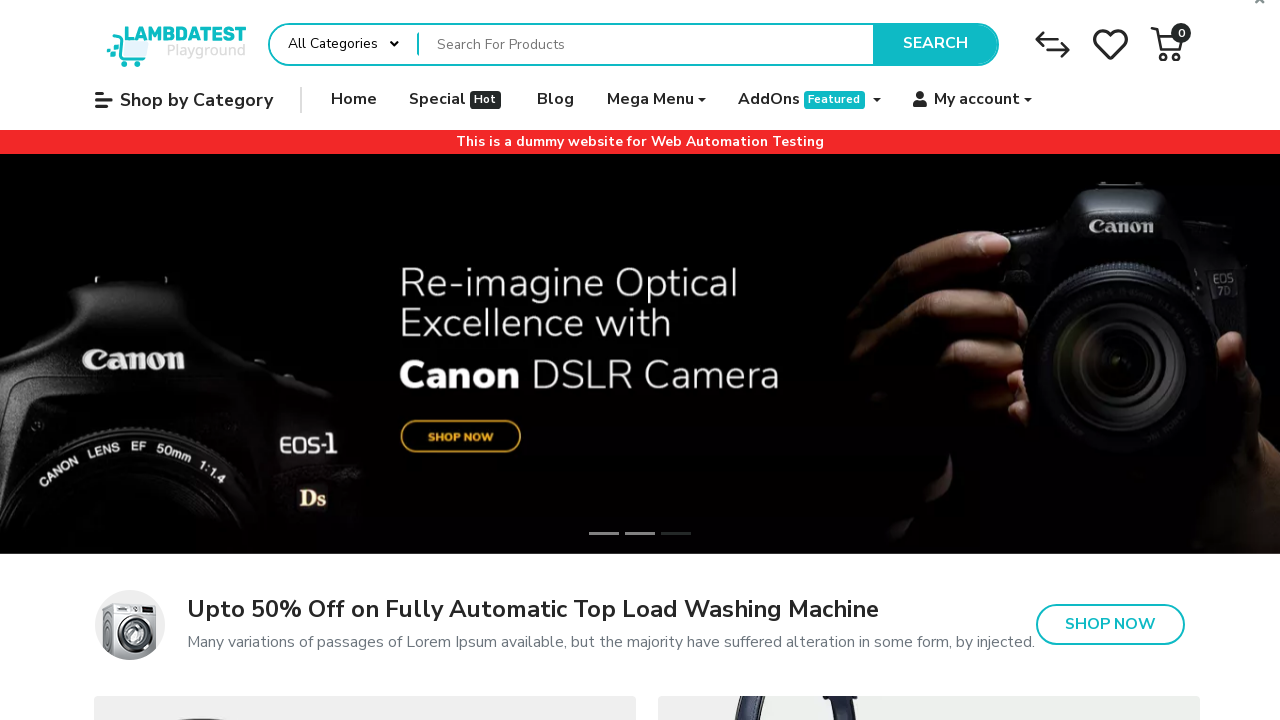

Retrieved ID attribute from form control
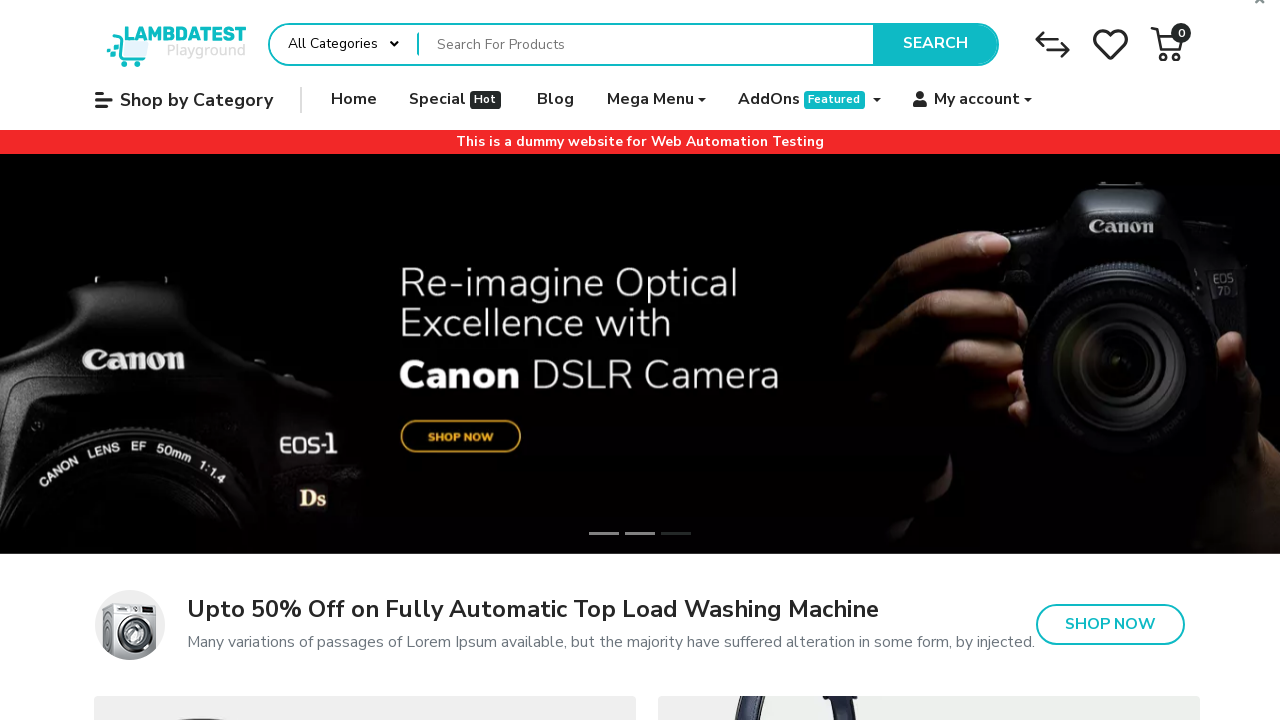

Retrieved type attribute from form control
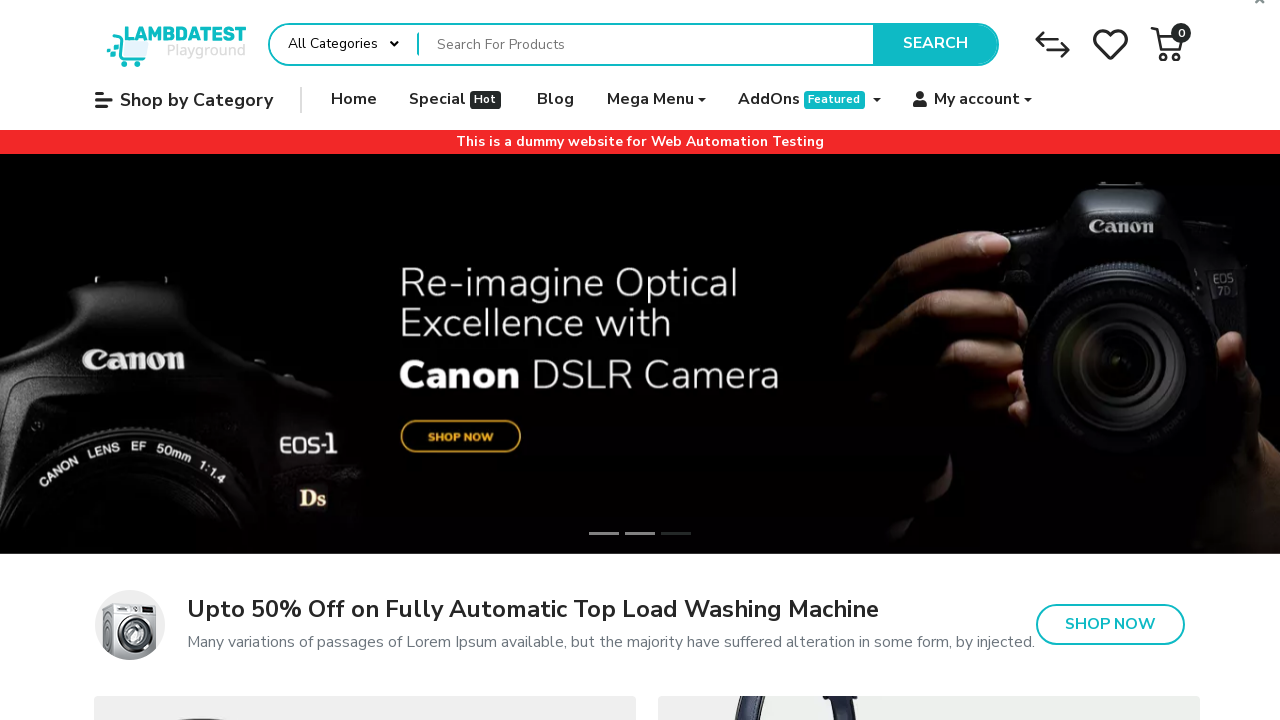

Skipped hidden input control
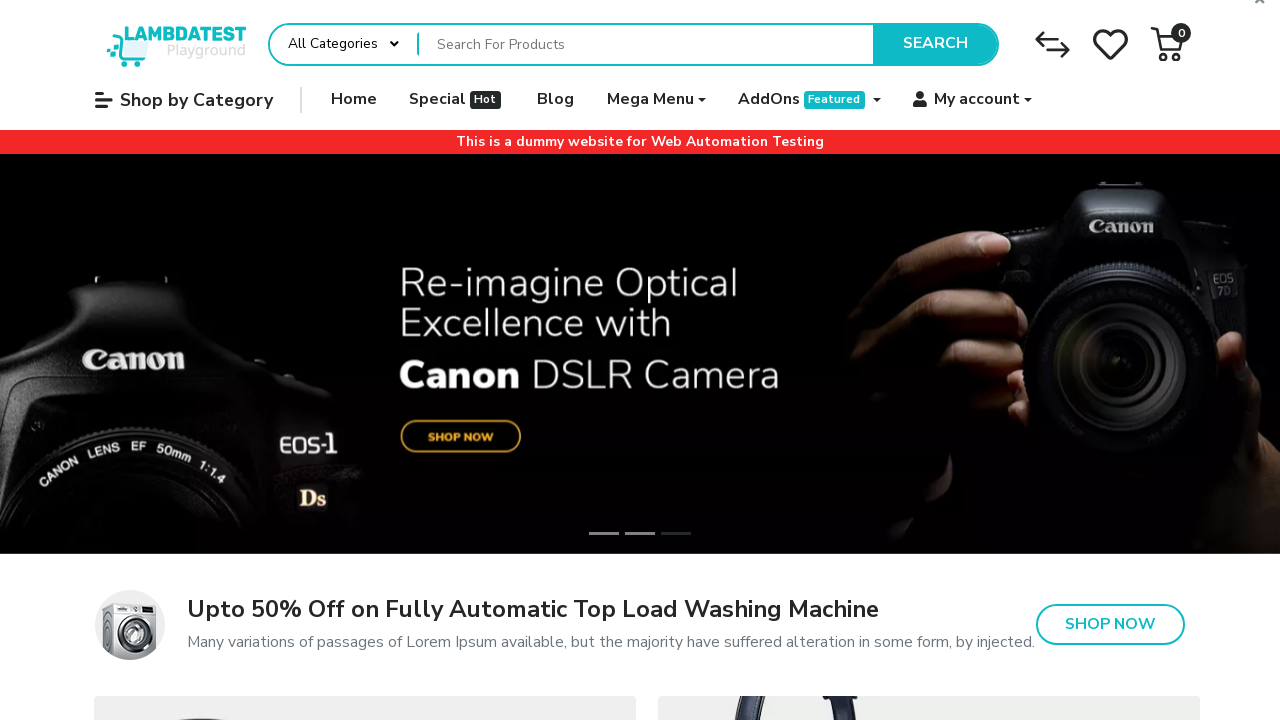

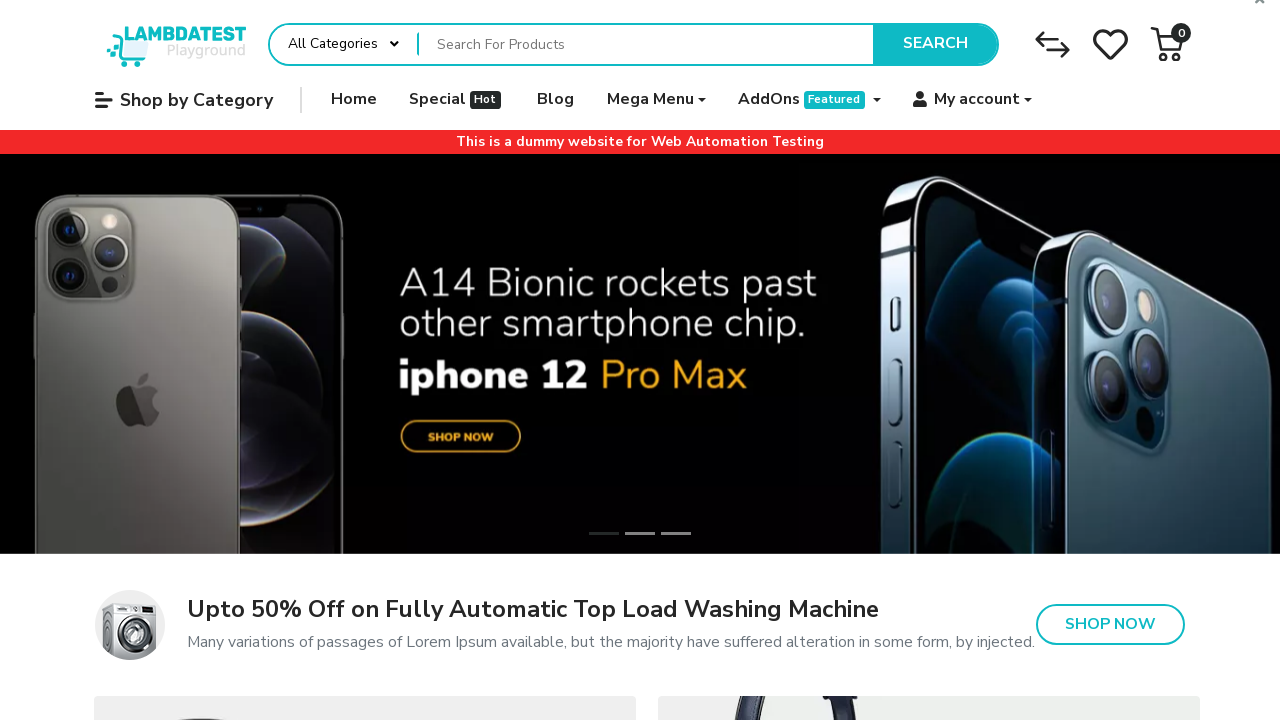